Tests registration form validation with empty first name, expecting an error

Starting URL: https://www.sharelane.com/cgi-bin/register.py?page=1&zip_code=12345

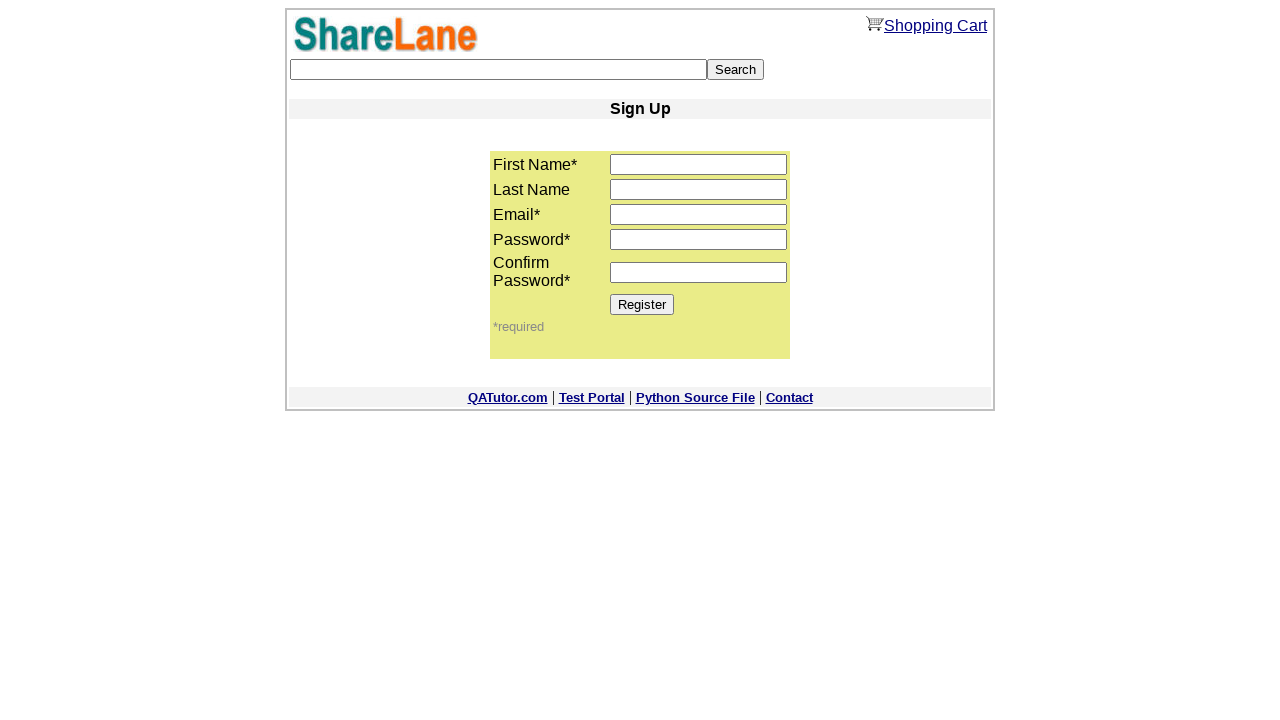

Left first name field empty on input[name='first_name']
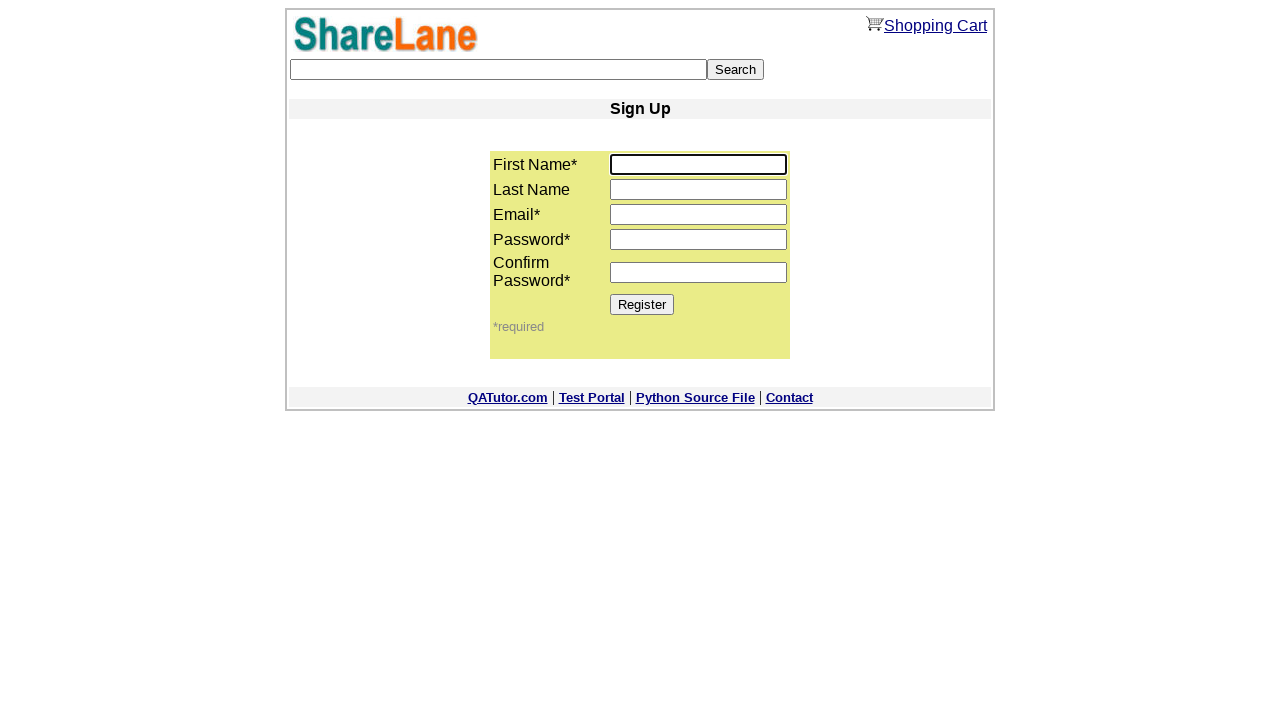

Filled last name field with 'Last' on input[name='last_name']
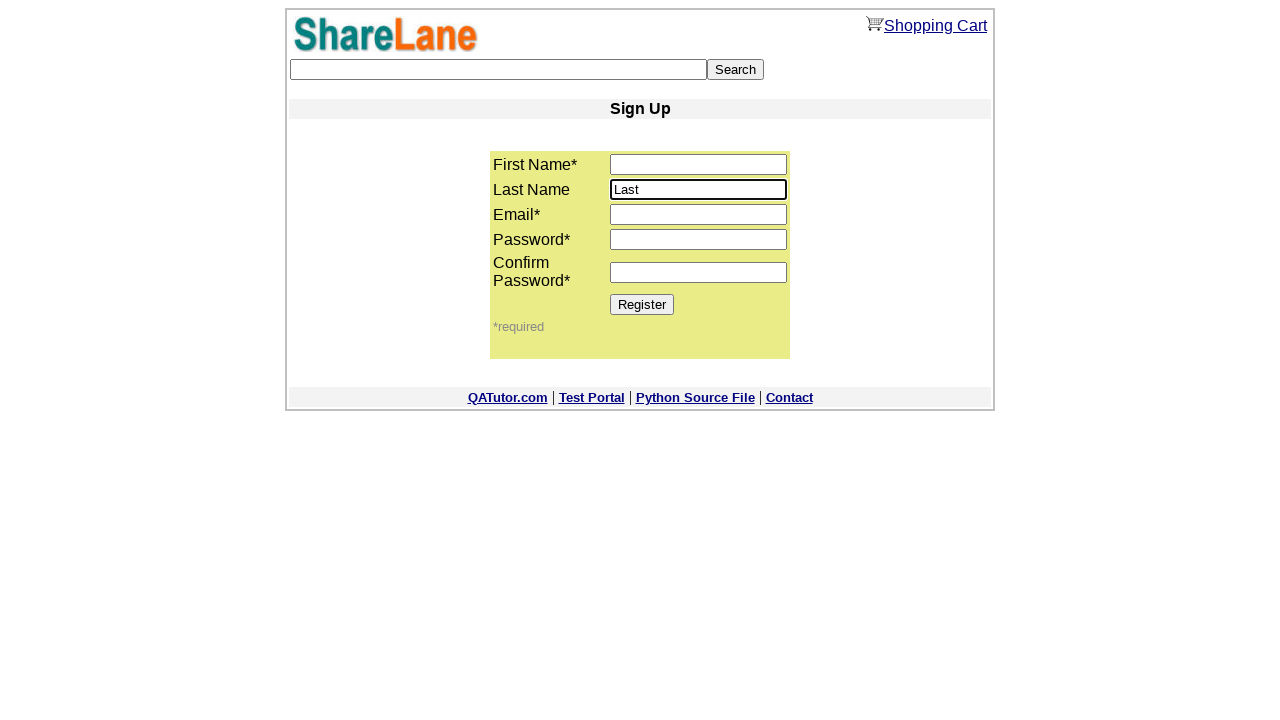

Filled email field with 'test@test.ru' on input[name='email']
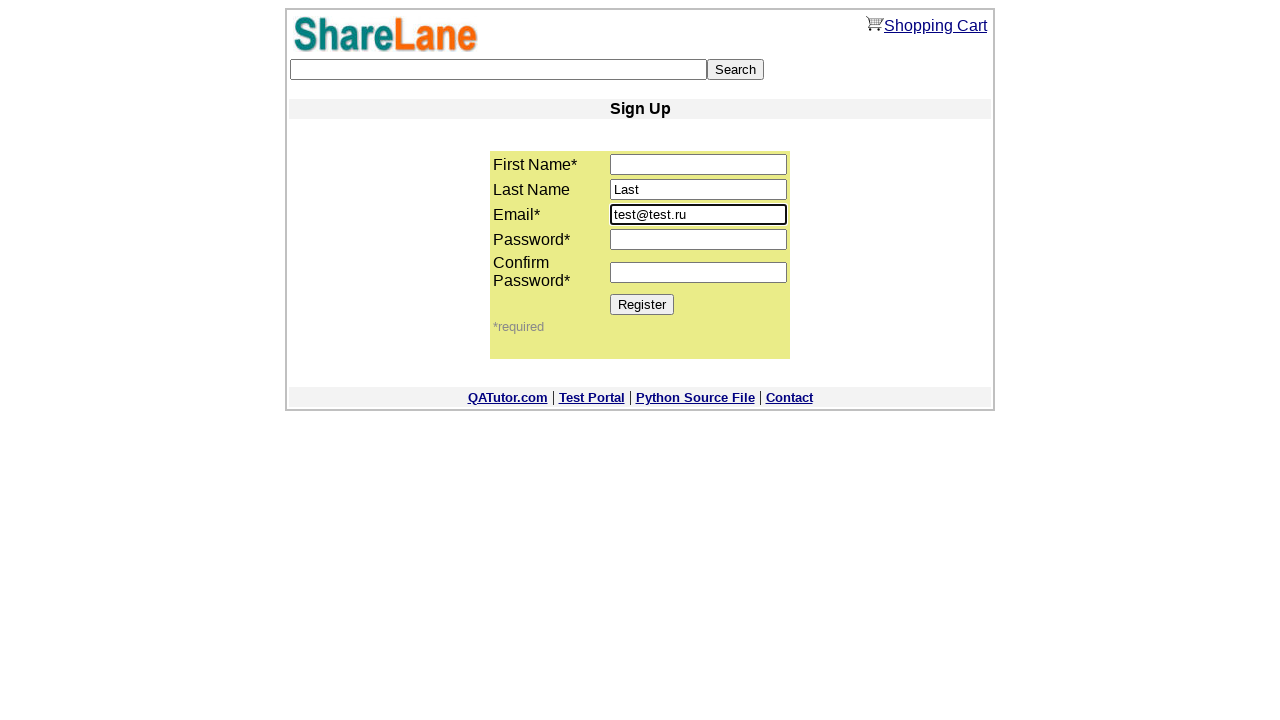

Filled password field with '123456' on input[name='password1']
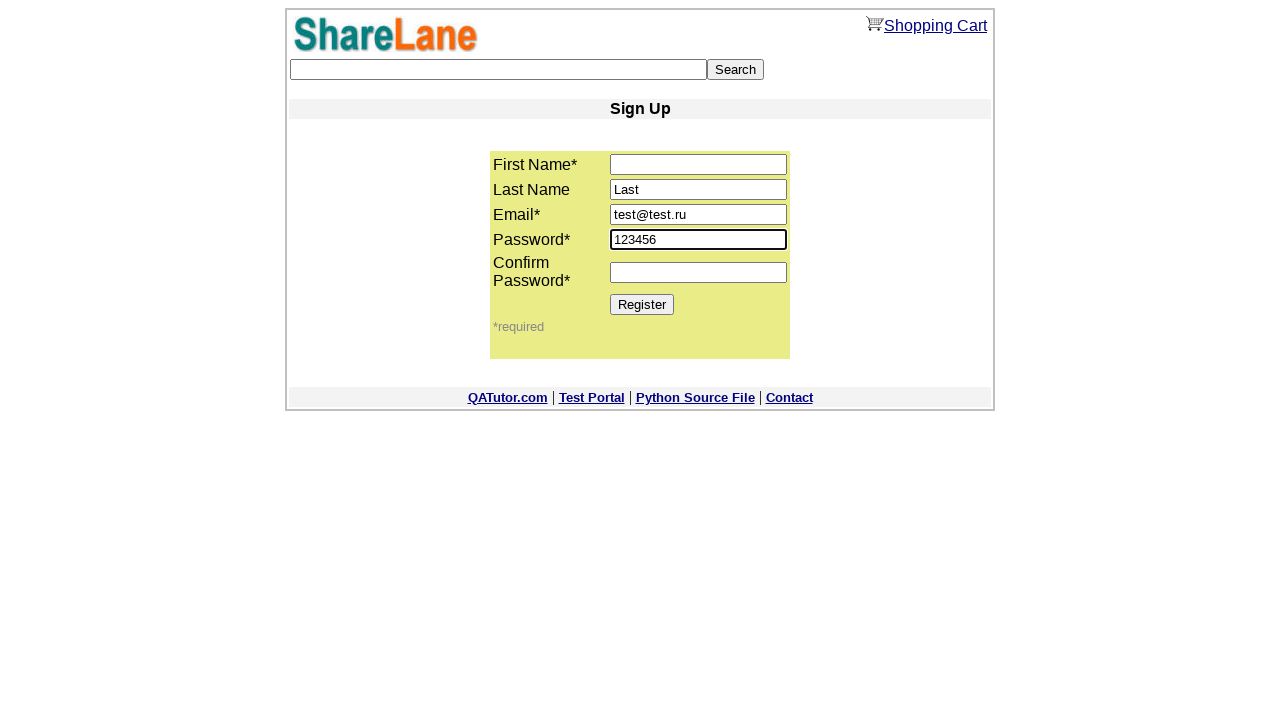

Filled confirm password field with '123456' on input[name='password2']
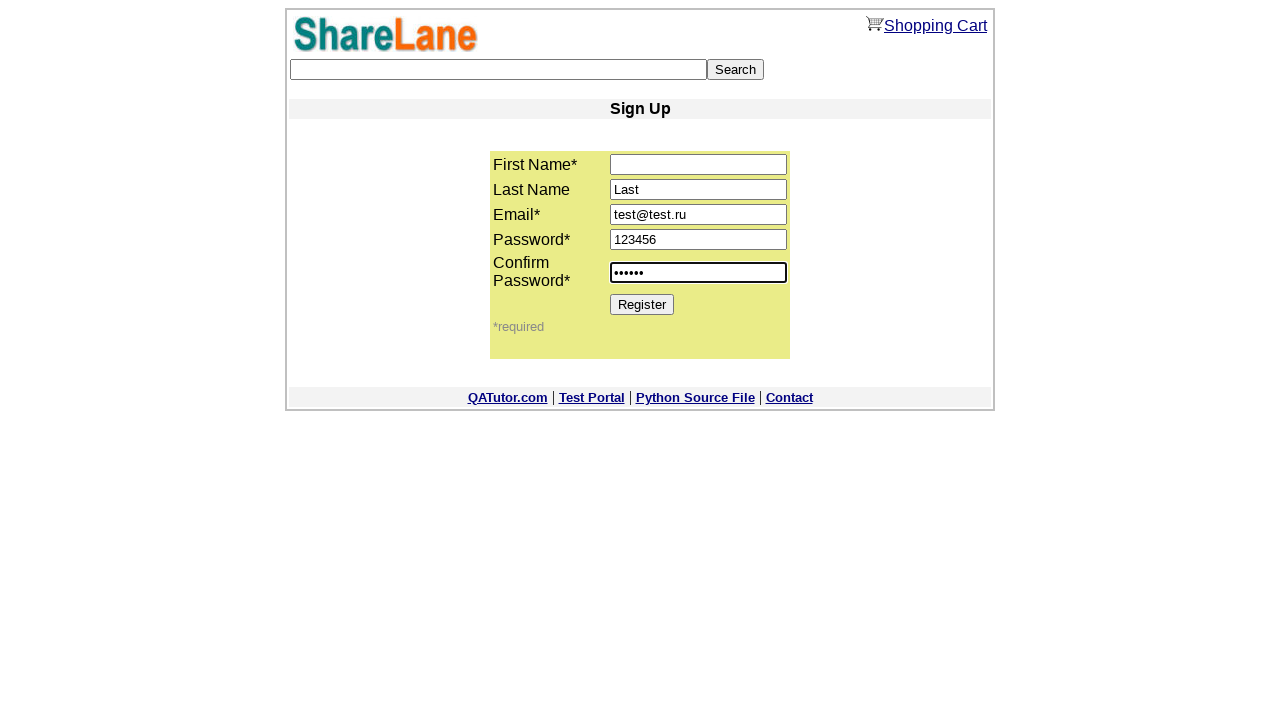

Clicked Register button at (642, 304) on input[value='Register']
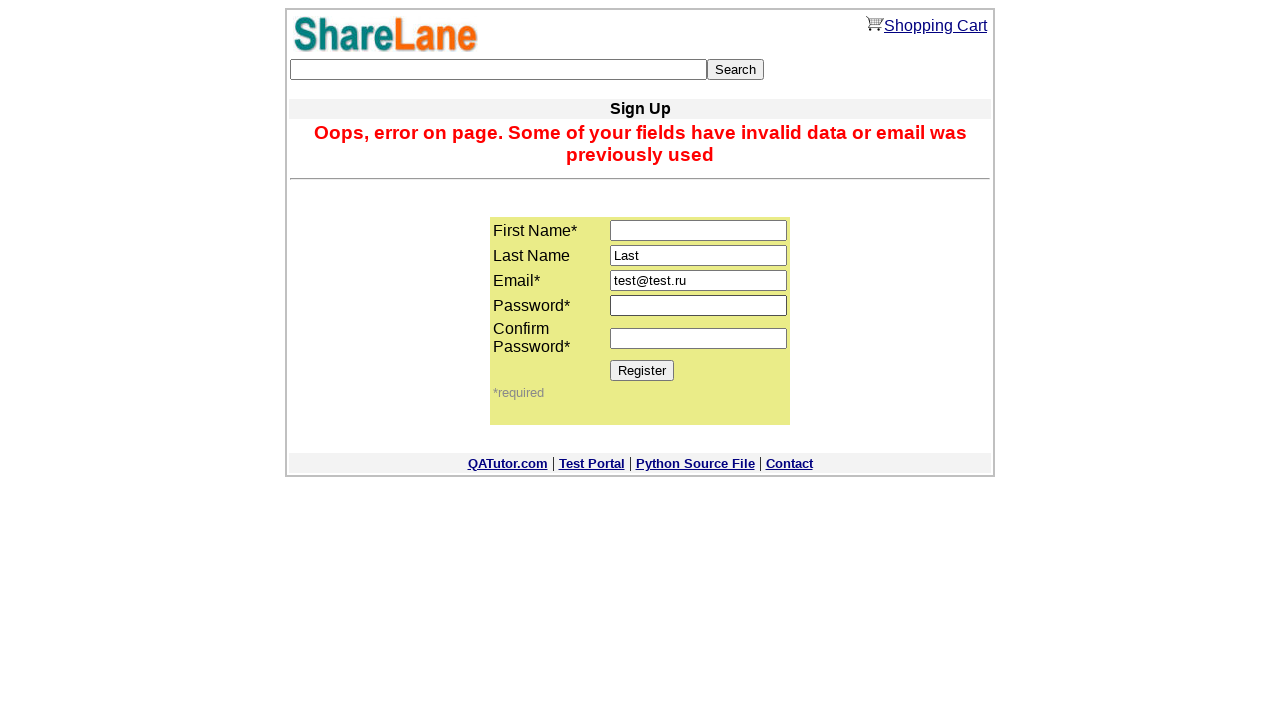

Error message appeared for empty first name validation
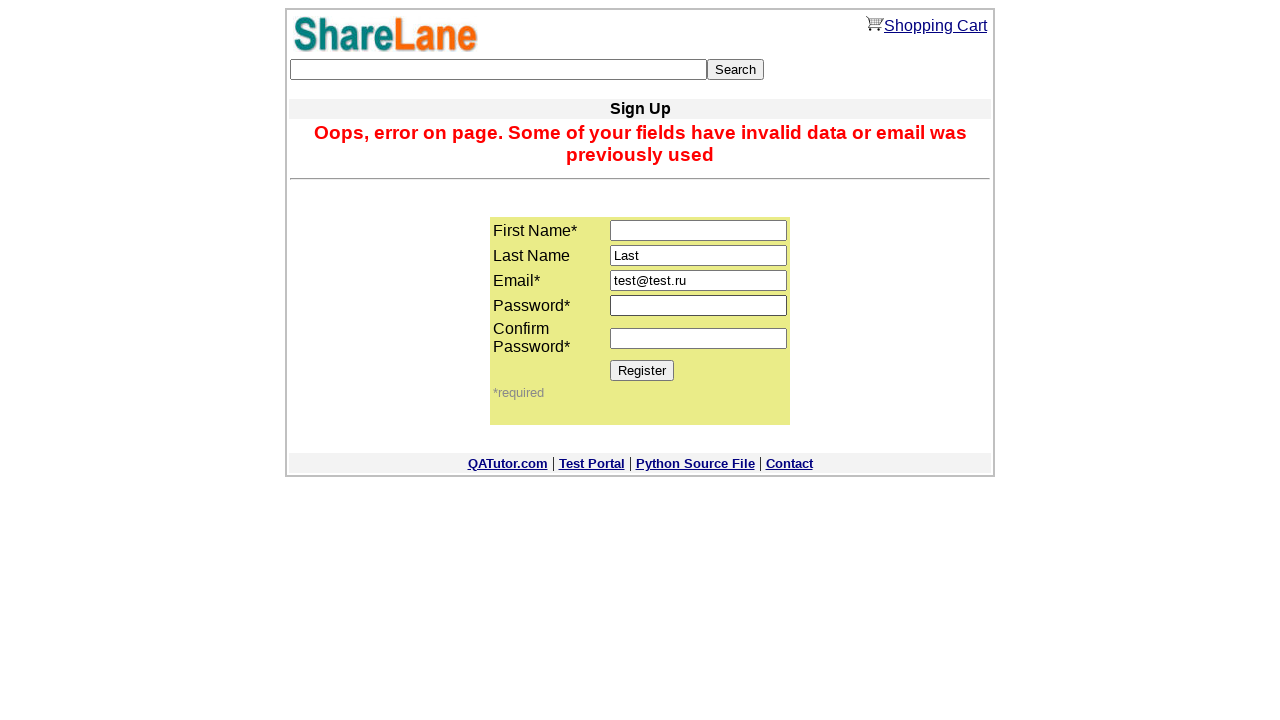

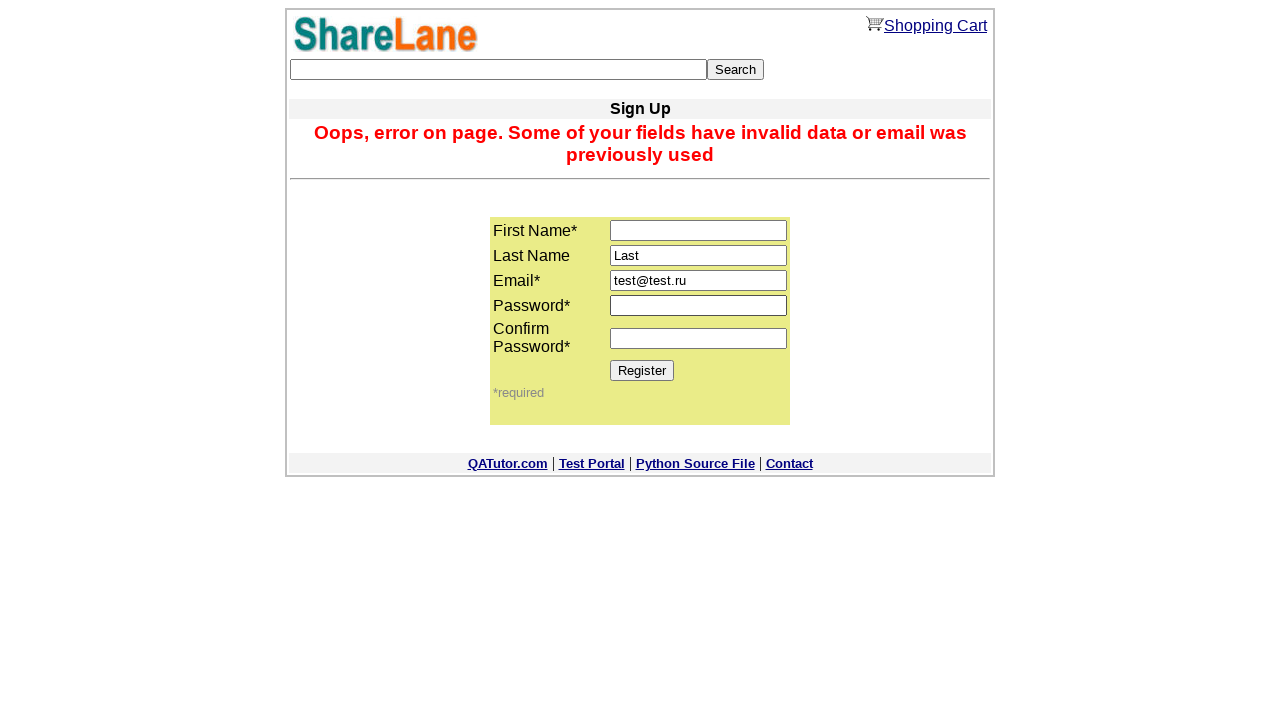